Tests that clicking the Email column header in table 1 sorts emails in ascending alphabetical order.

Starting URL: http://the-internet.herokuapp.com/tables

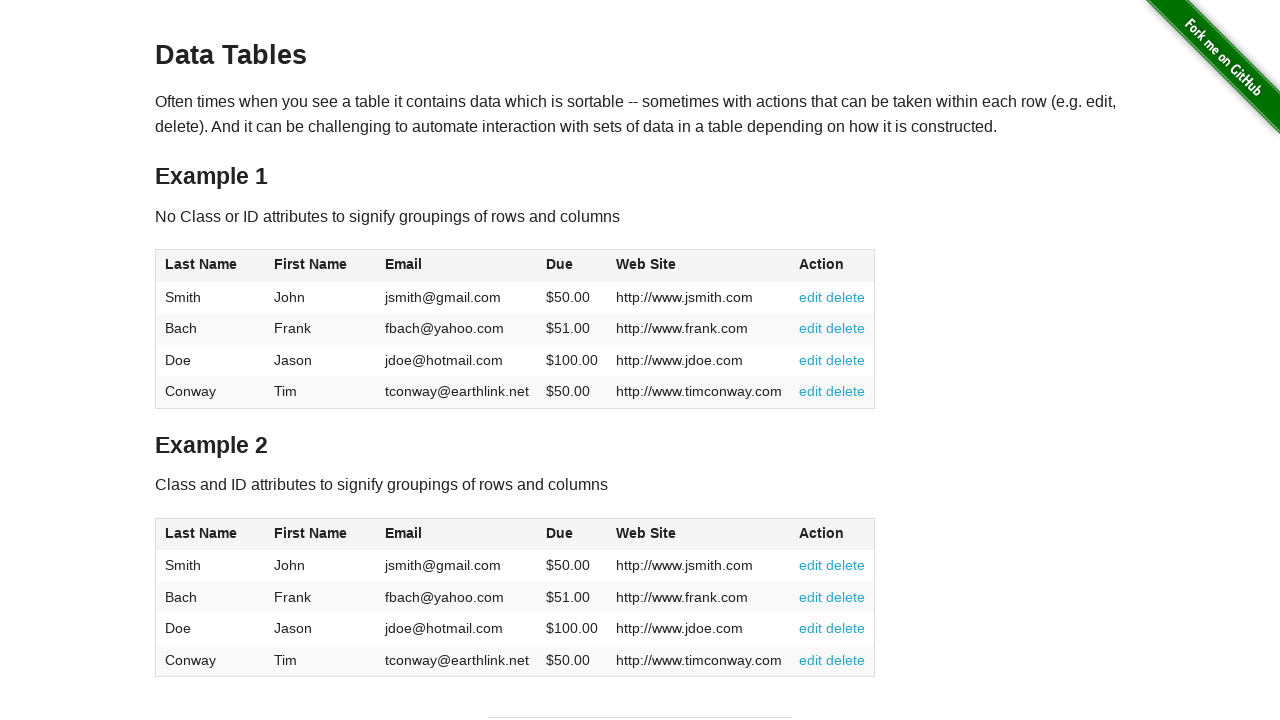

Clicked Email column header in table 1 to sort at (457, 266) on #table1 thead tr th:nth-of-type(3)
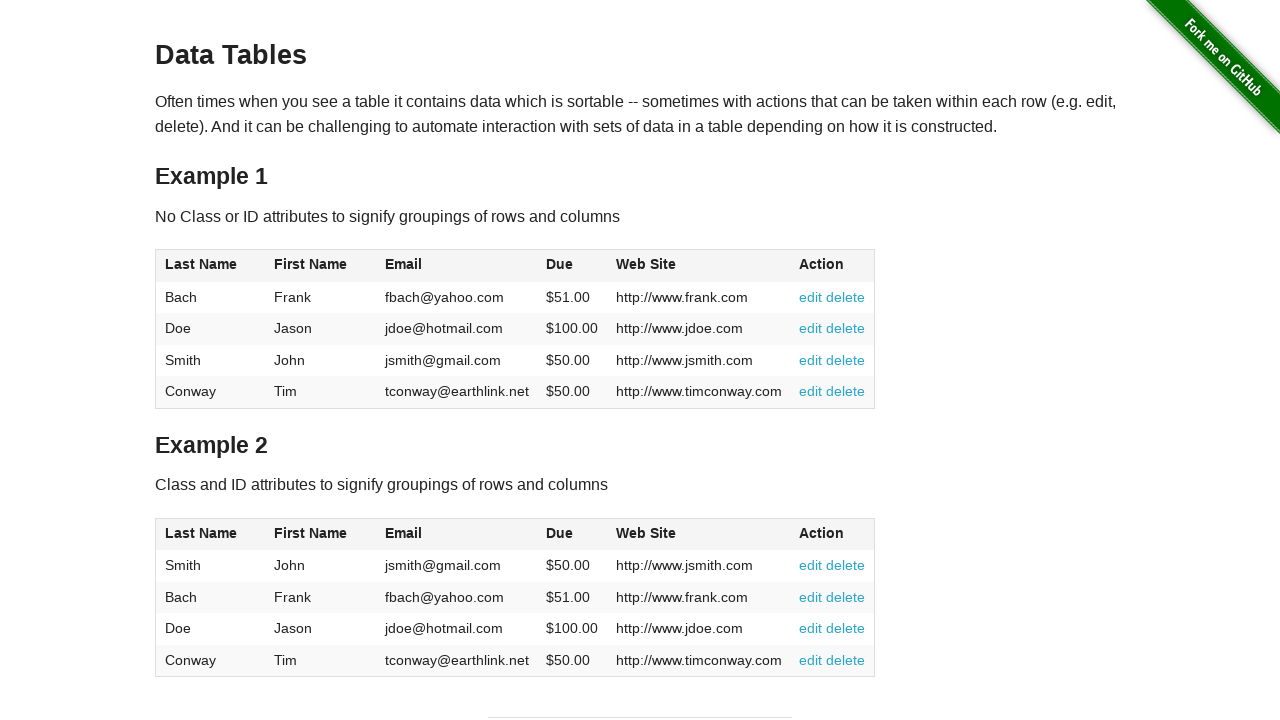

Table 1 loaded and ready with email column visible
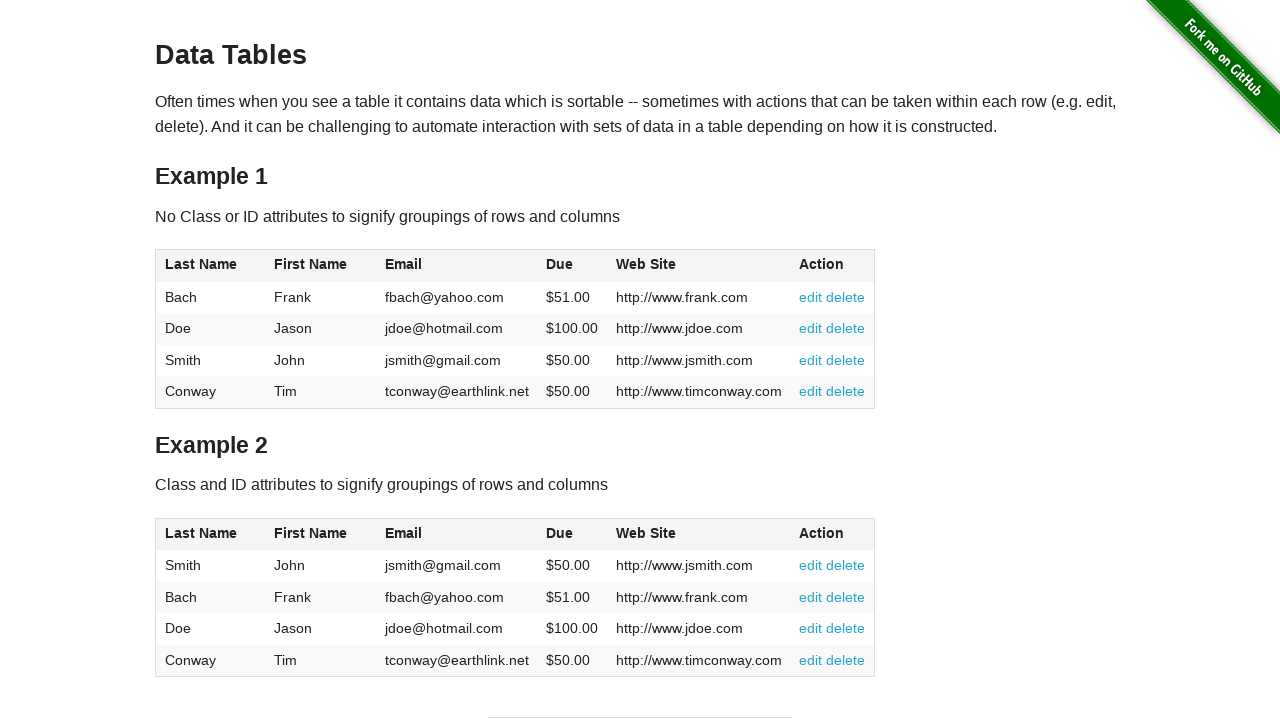

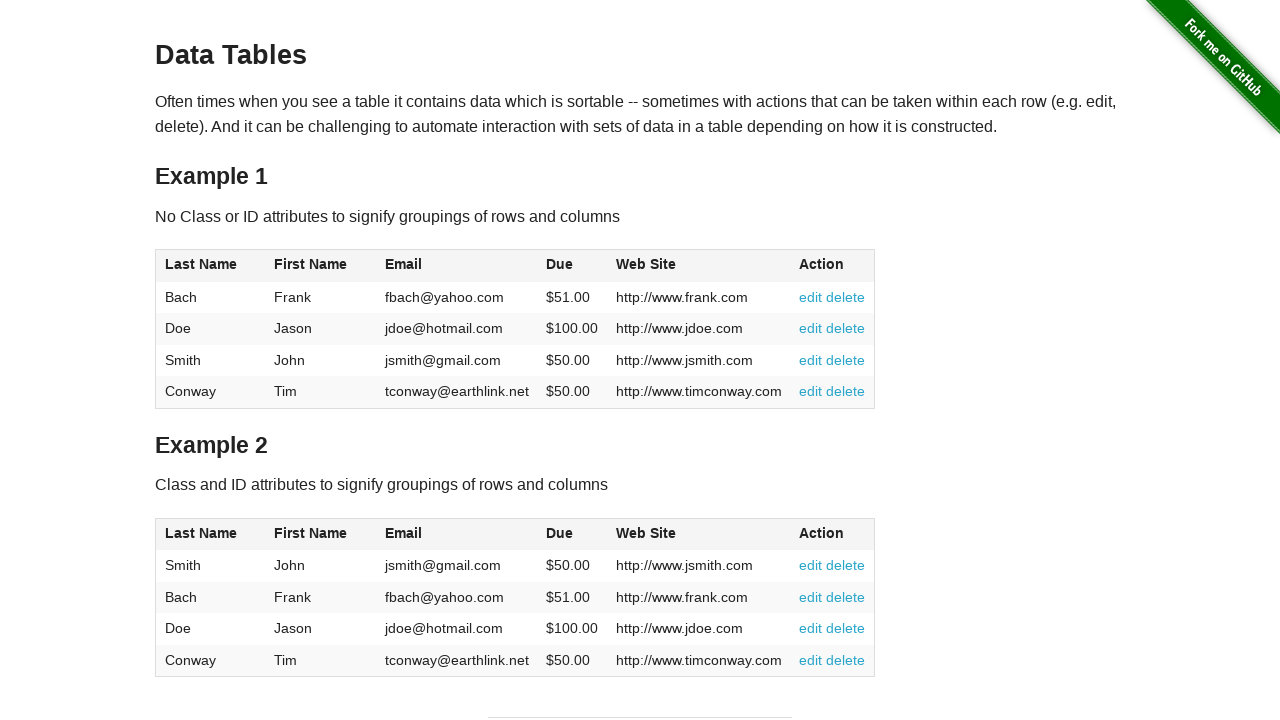